Tests checkbox functionality by clicking on a checkbox option

Starting URL: https://rahulshettyacademy.com/AutomationPractice/

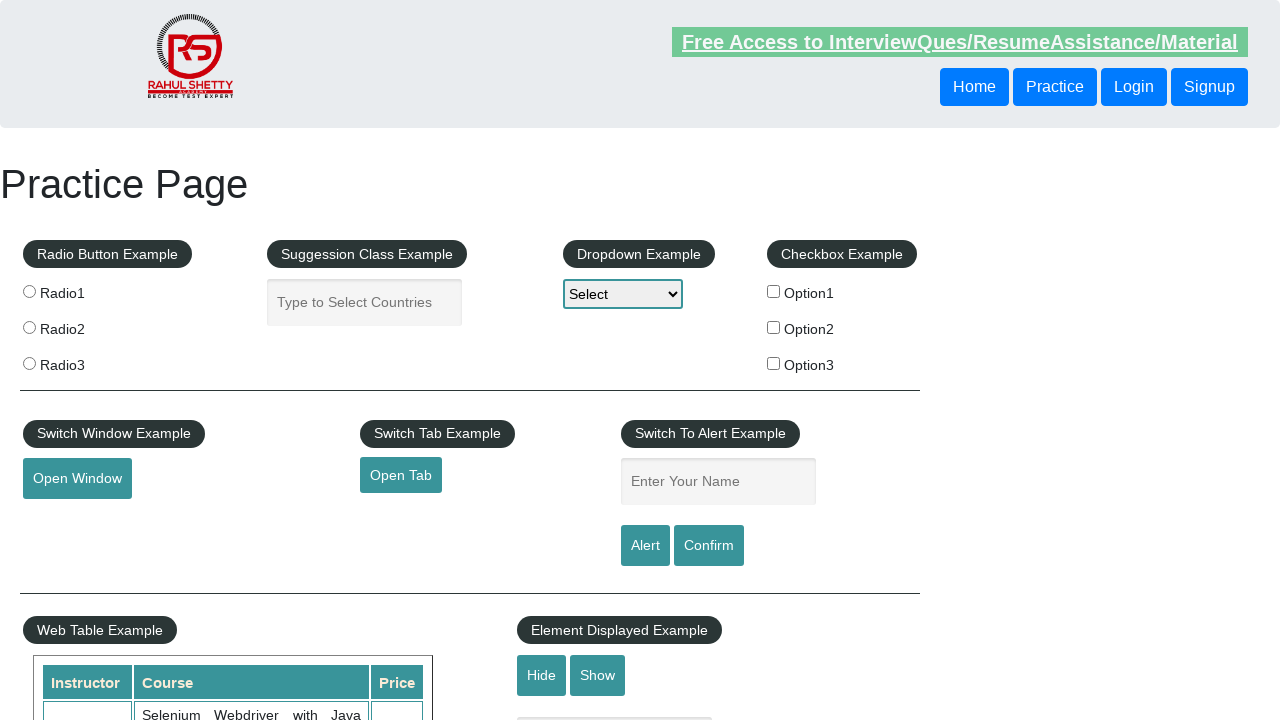

Clicked on checkbox option 1 at (774, 291) on #checkBoxOption1
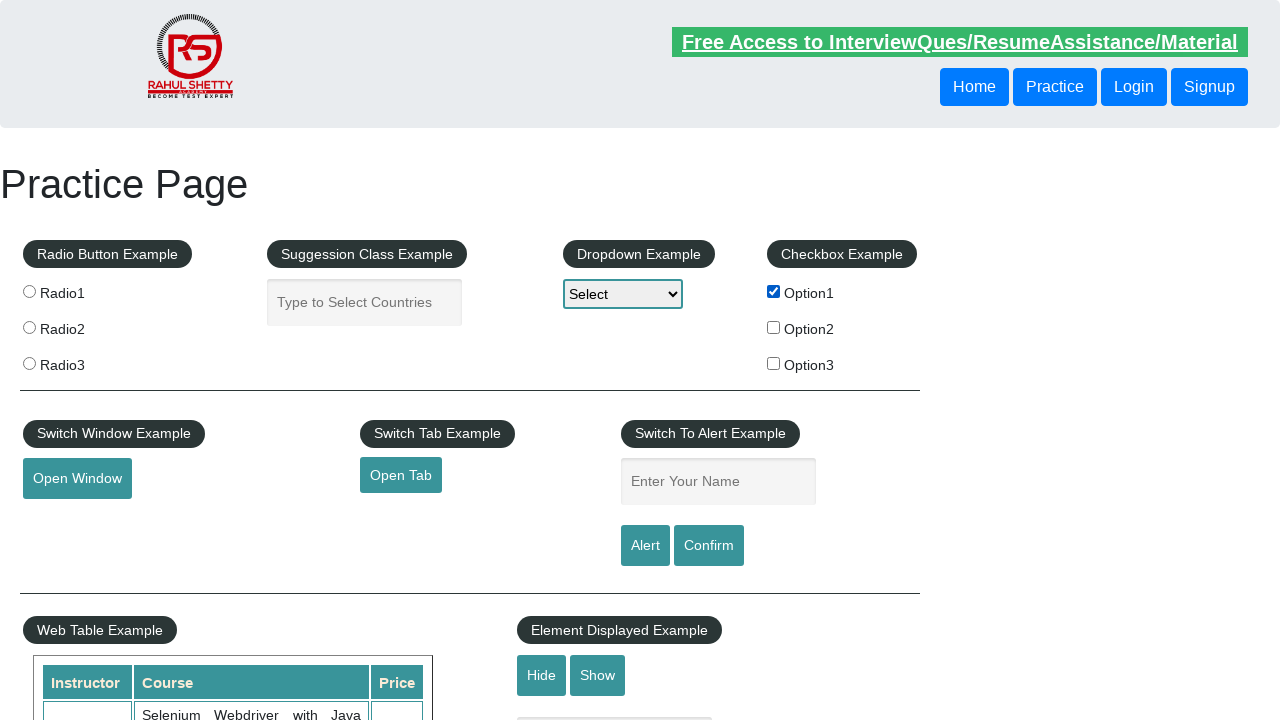

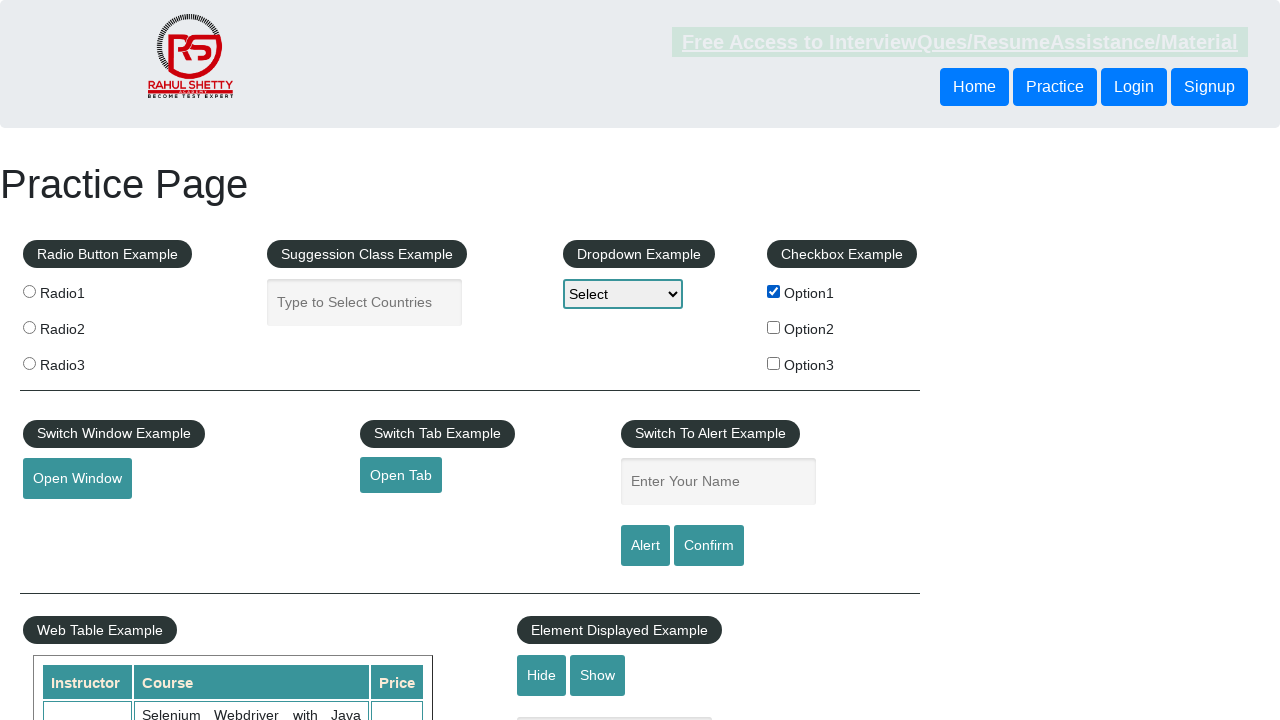